Tests keyboard events by typing uppercase text into a first name field using Shift key, filling an address textarea, then using Ctrl+A and Delete to clear the address field.

Starting URL: http://demo.automationtesting.in/Register.html

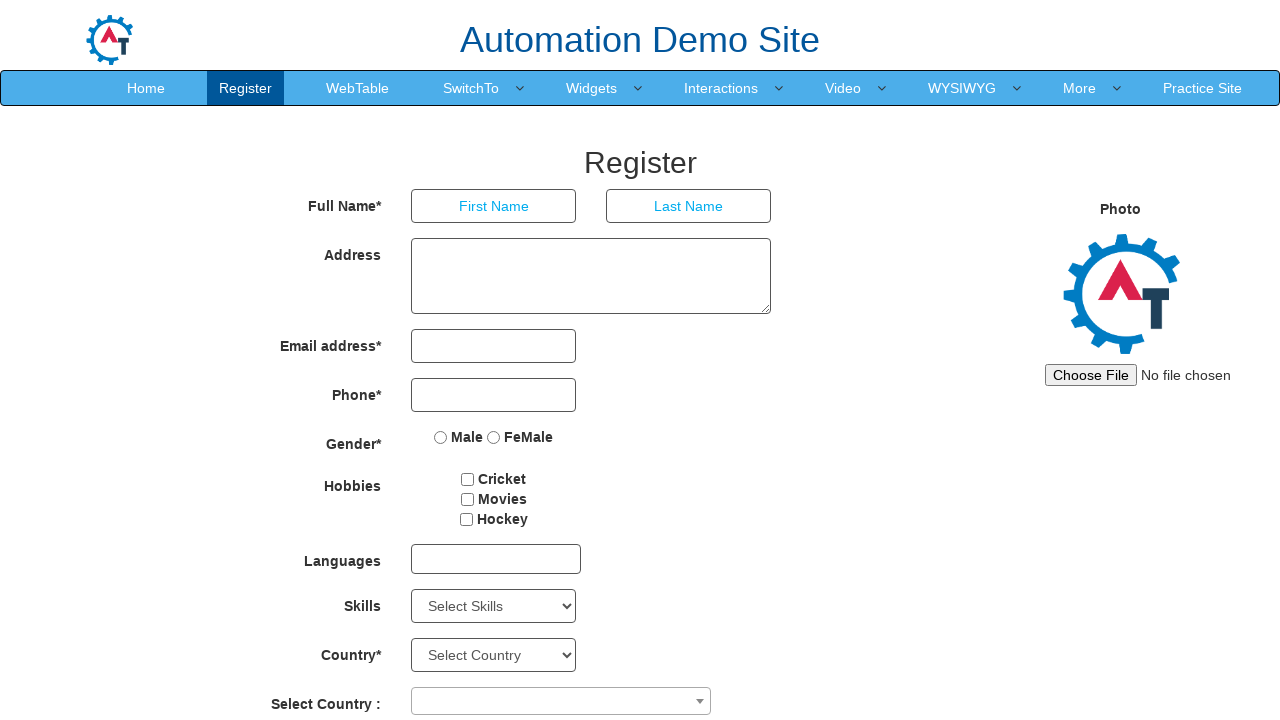

Located first name input field
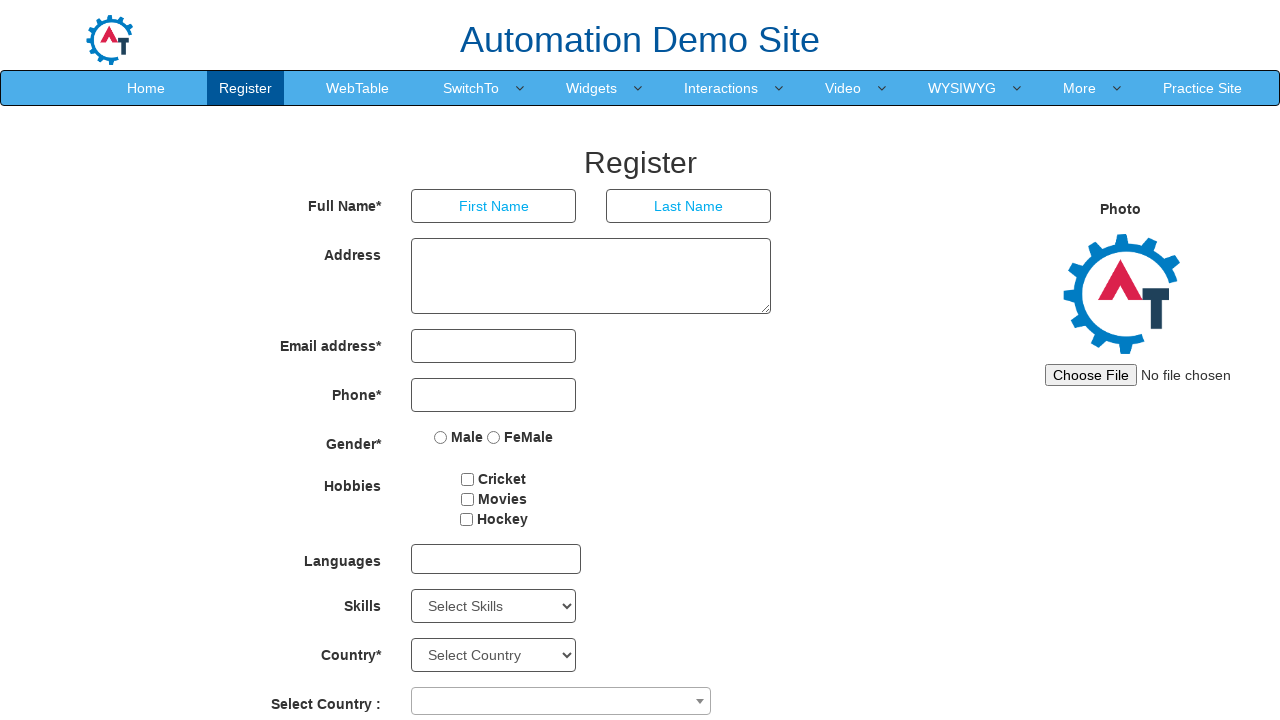

Pressed Shift+H to type uppercase H on xpath=//input[@placeholder='First Name']
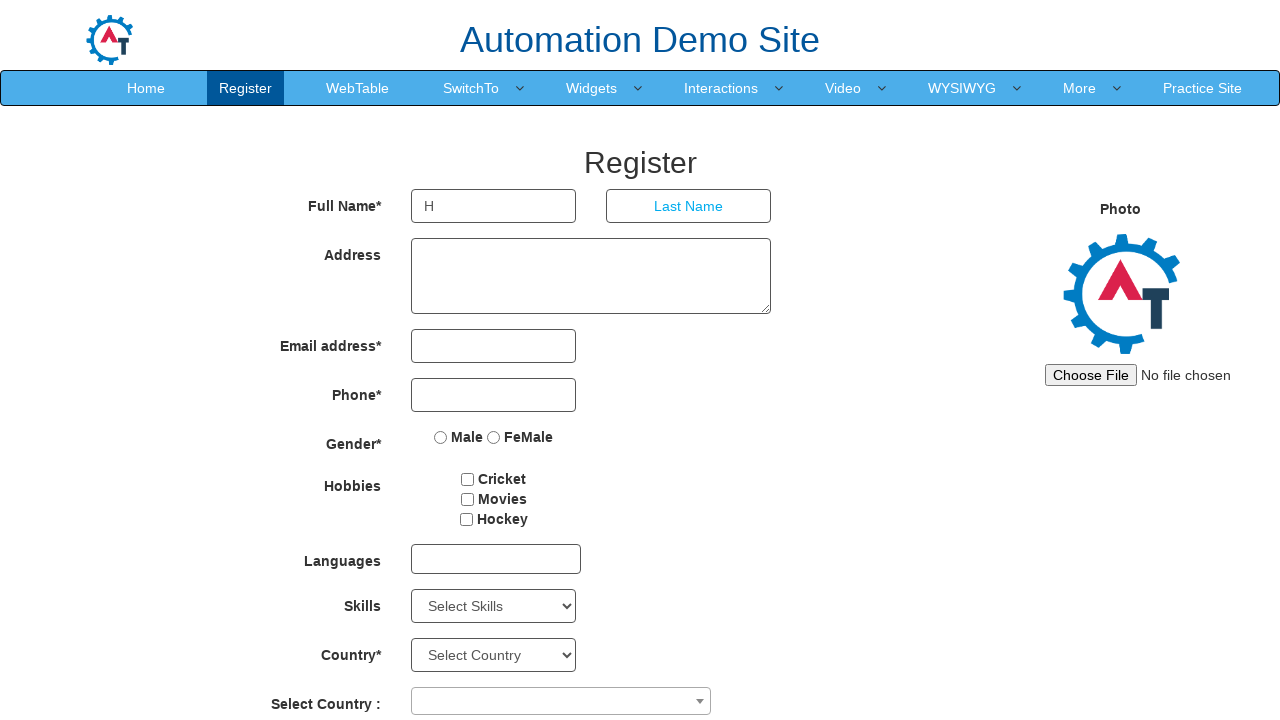

Typed 'ELLOSELENIUMJAVA' into first name field on xpath=//input[@placeholder='First Name']
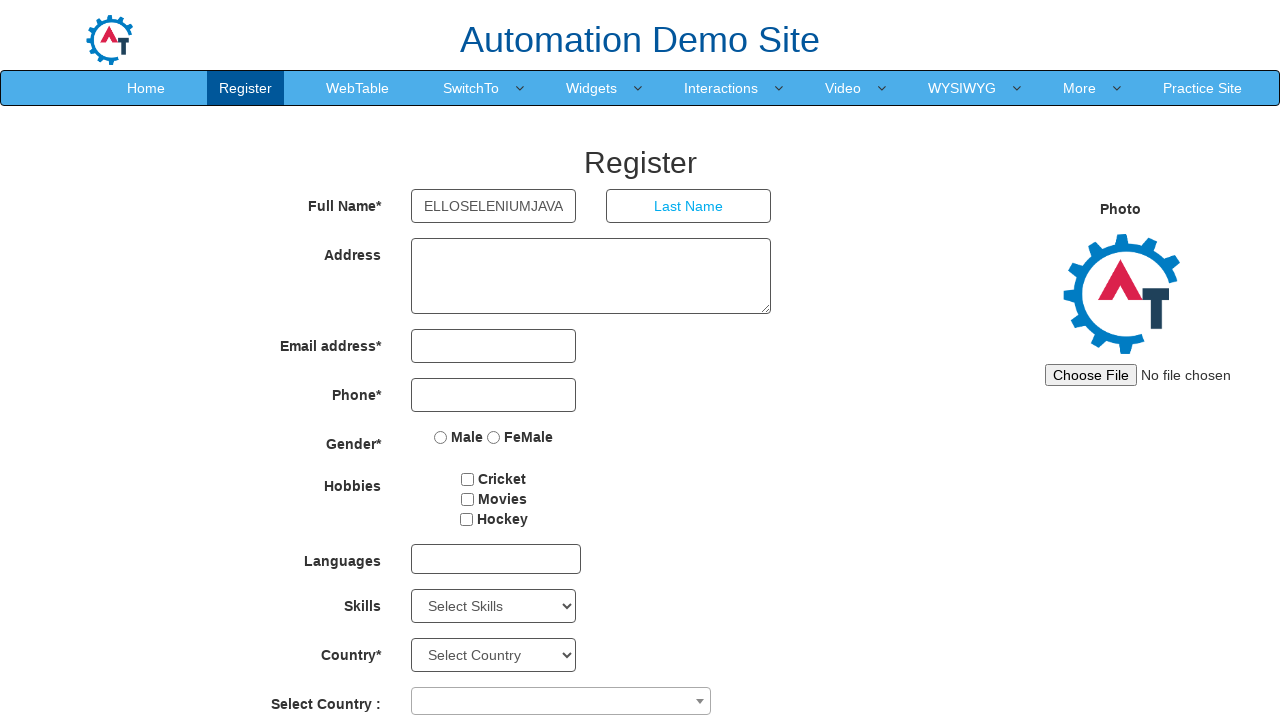

Located address textarea field
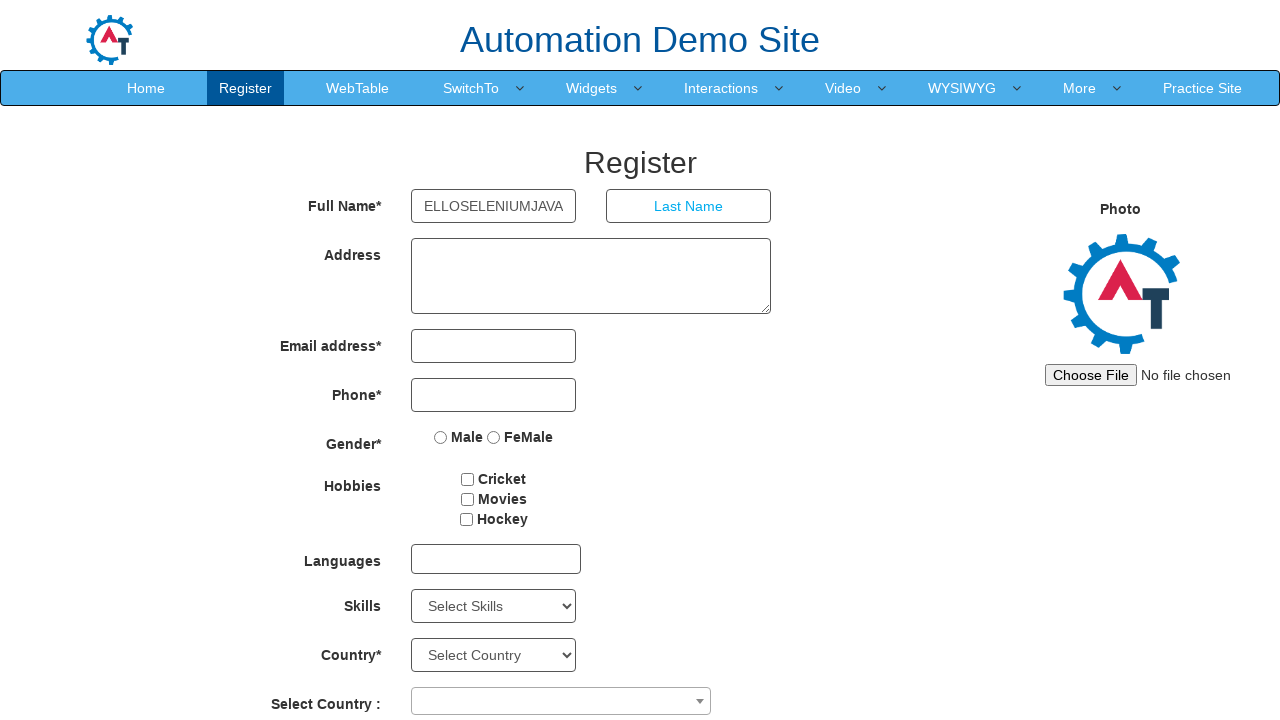

Filled address textarea with test text on xpath=//textarea[@ng-model='Adress']
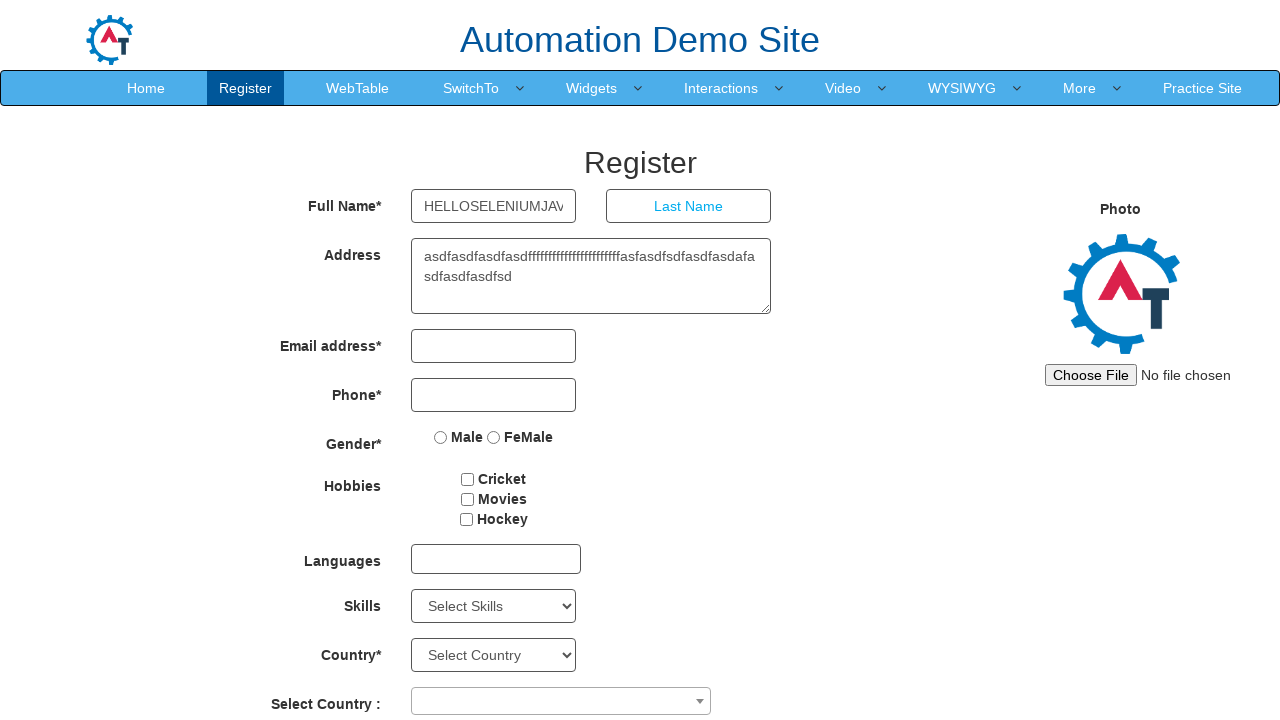

Pressed Ctrl+A to select all text in address field on xpath=//textarea[@ng-model='Adress']
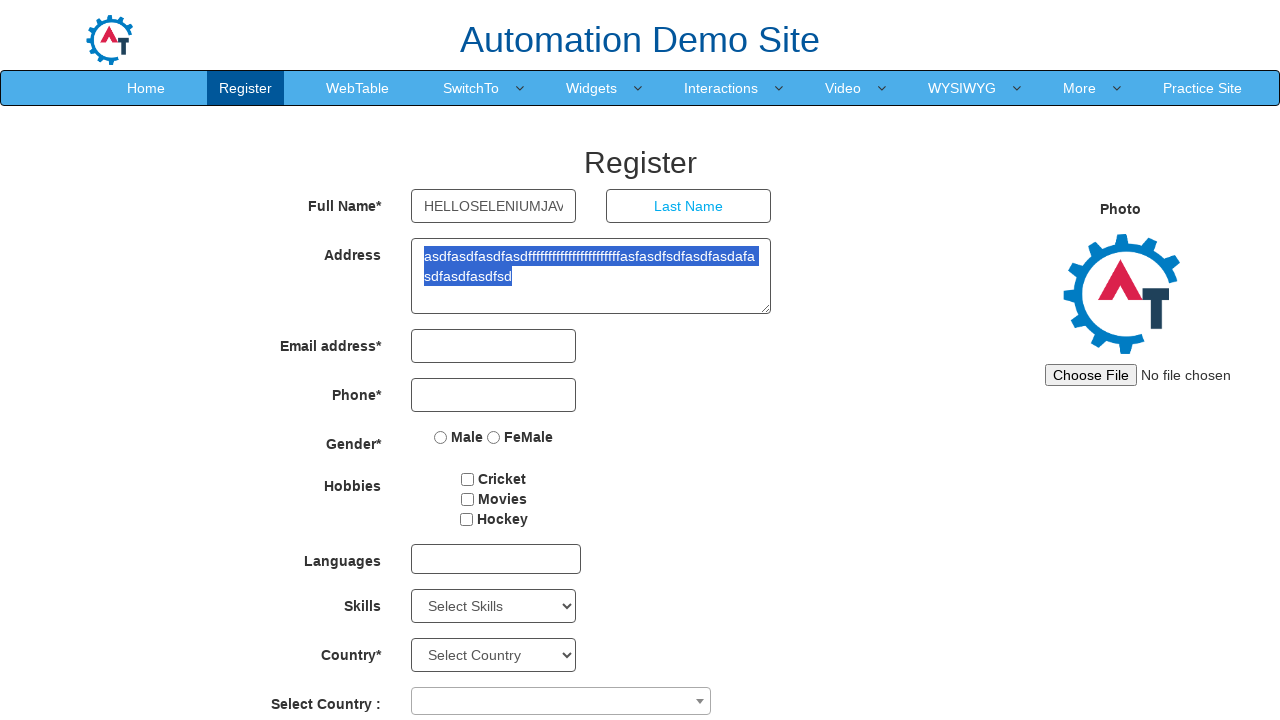

Pressed Delete to clear address field on xpath=//textarea[@ng-model='Adress']
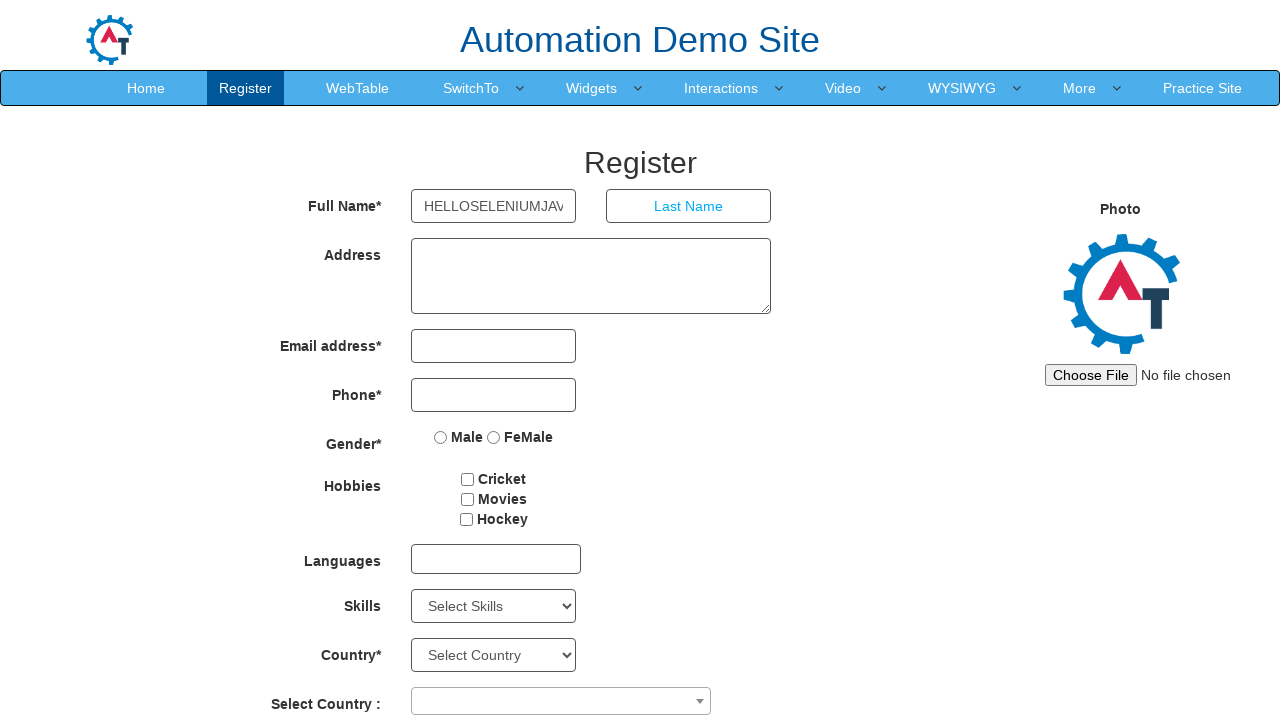

Waited 1000ms for address field to clear
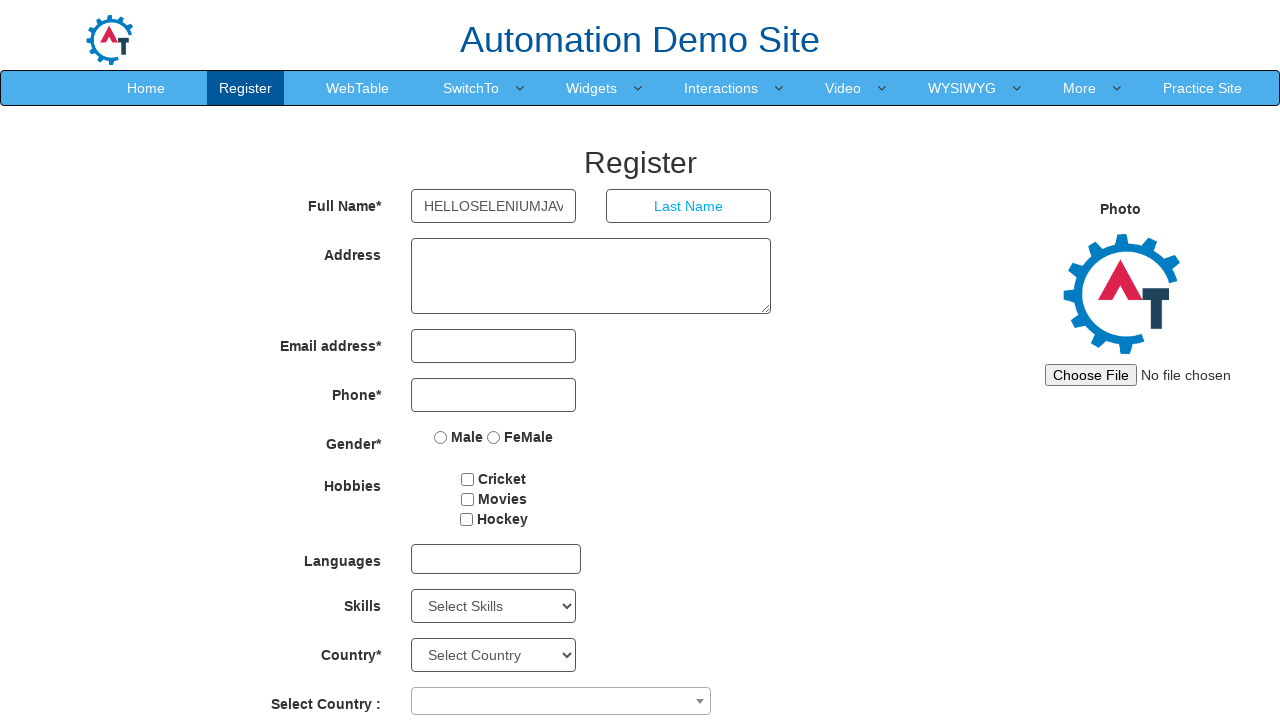

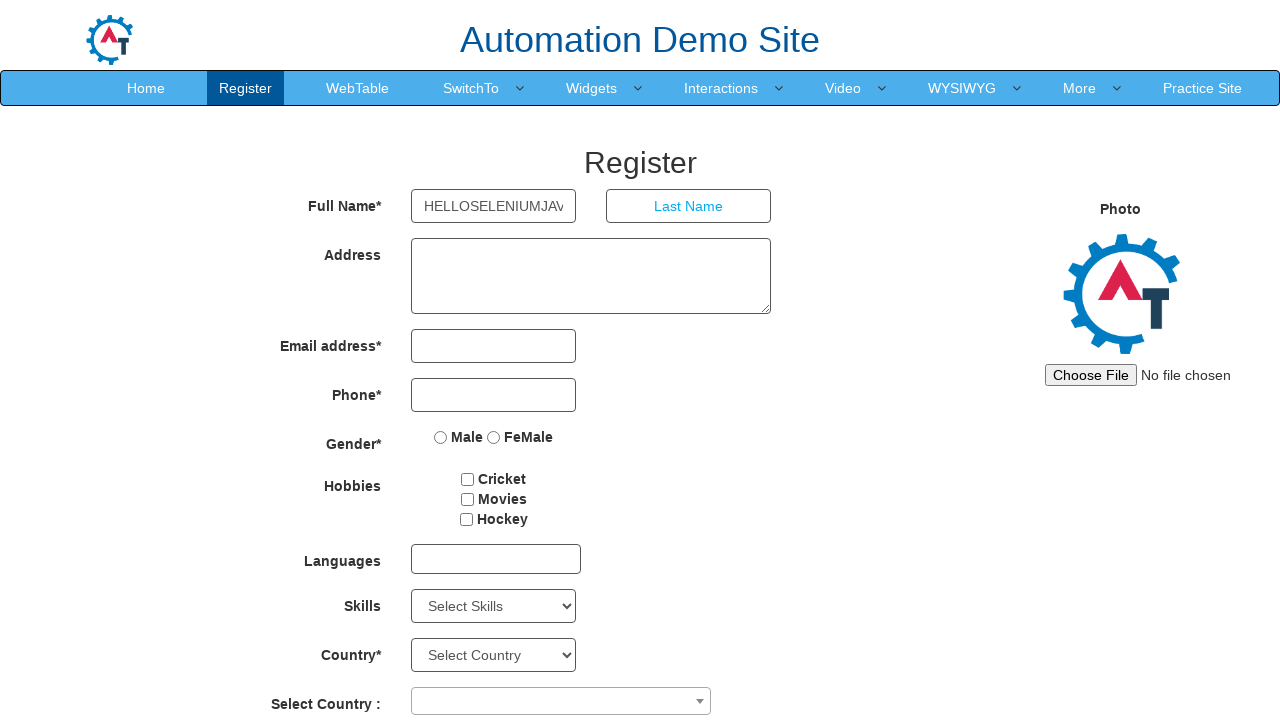